Navigates to JPL Space page and clicks the full image button to view the featured image

Starting URL: https://data-class-jpl-space.s3.amazonaws.com/JPL_Space/index.html

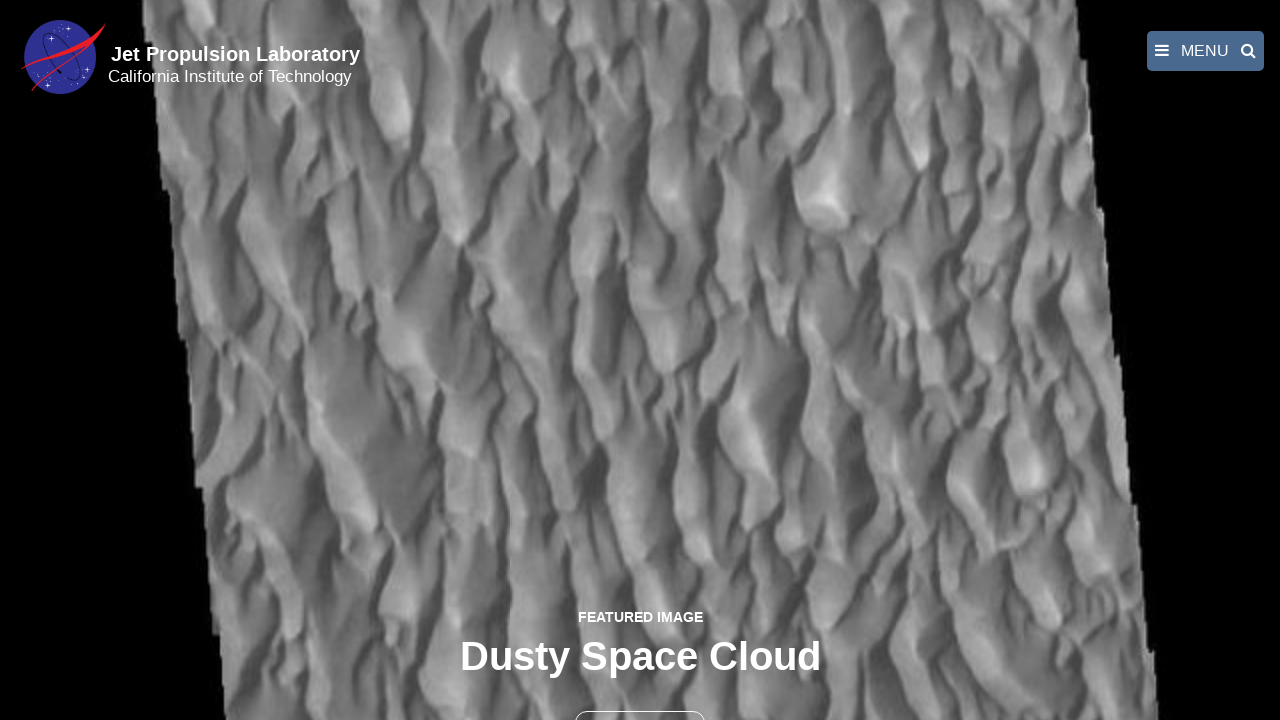

Navigated to JPL Space page
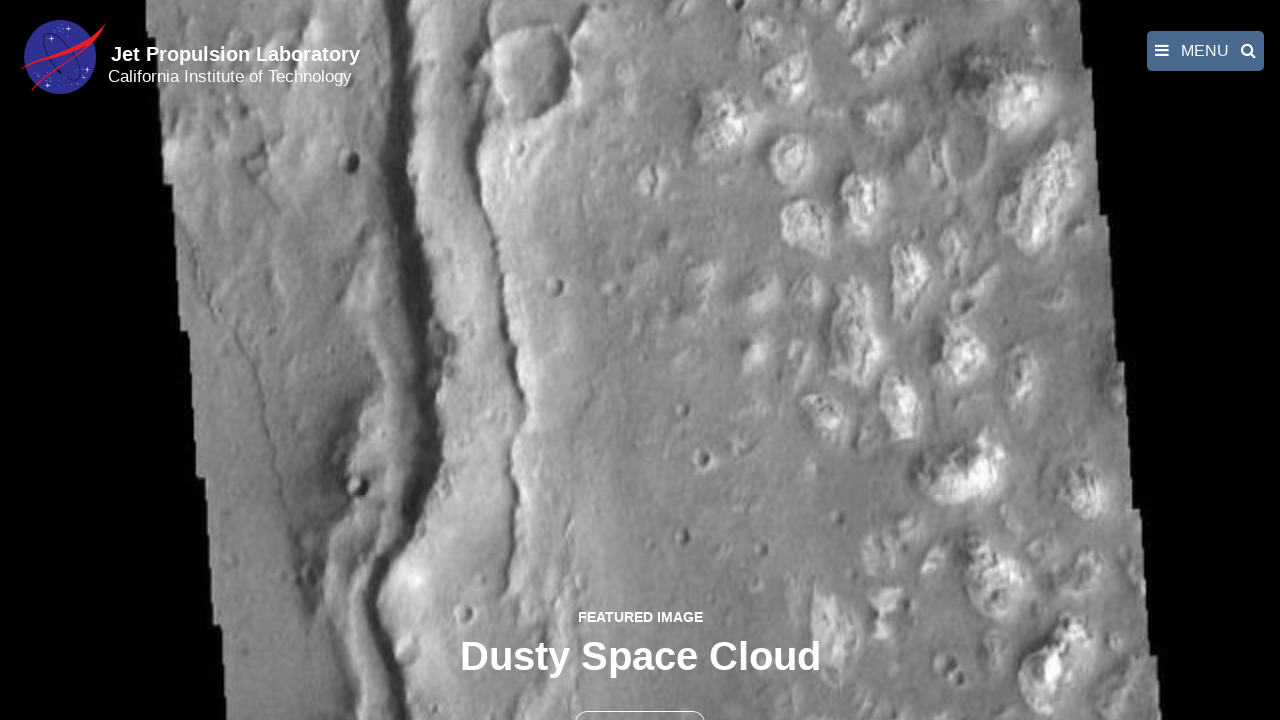

Clicked the full image button to view featured image at (640, 699) on button >> nth=1
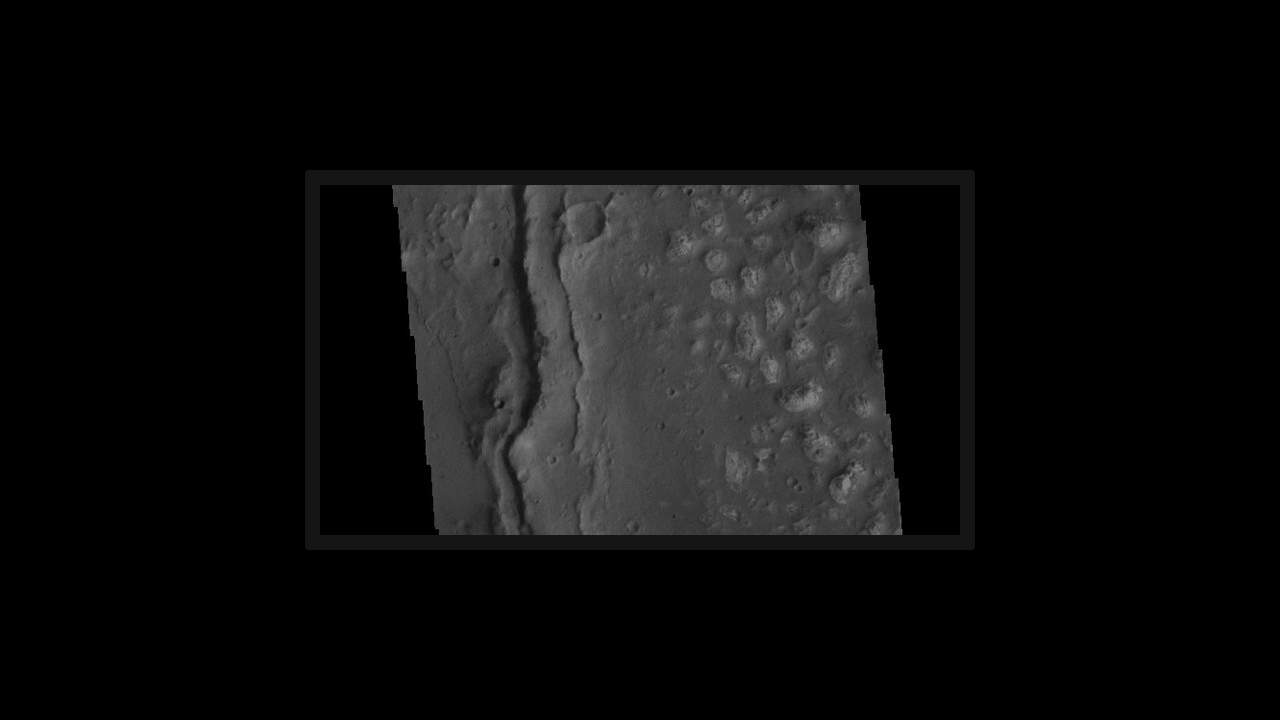

Fancybox image loaded and displayed
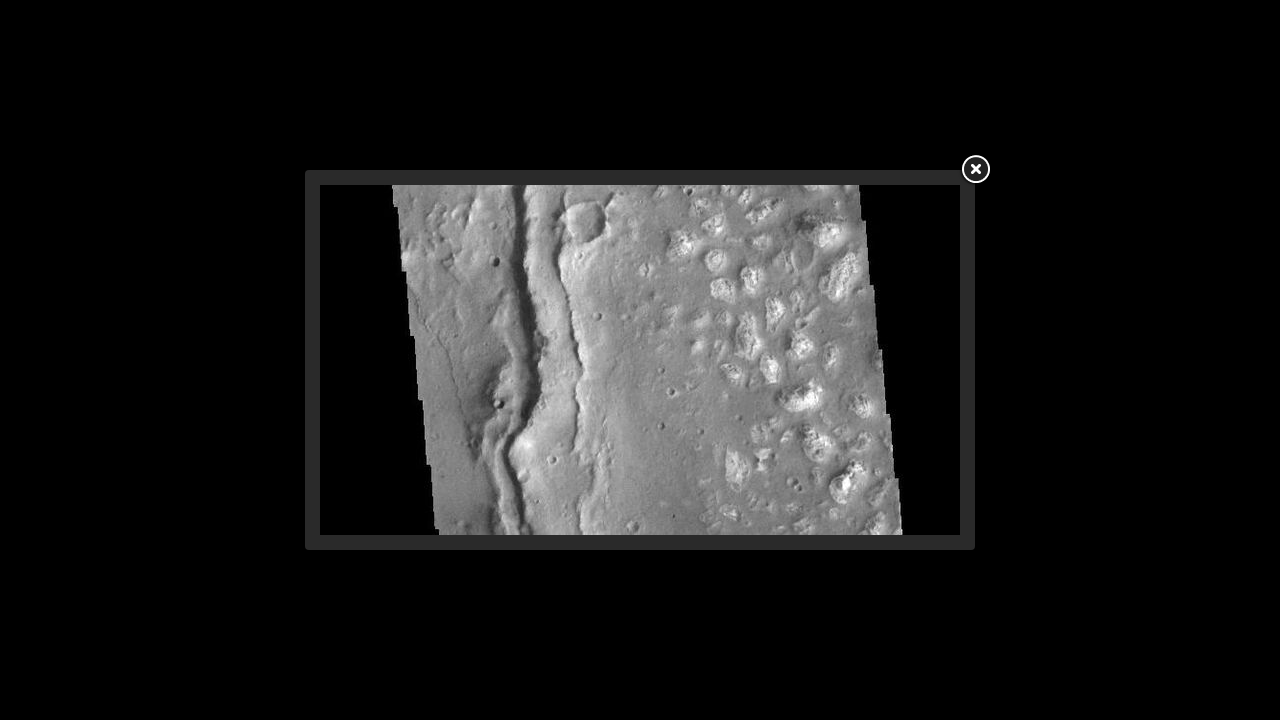

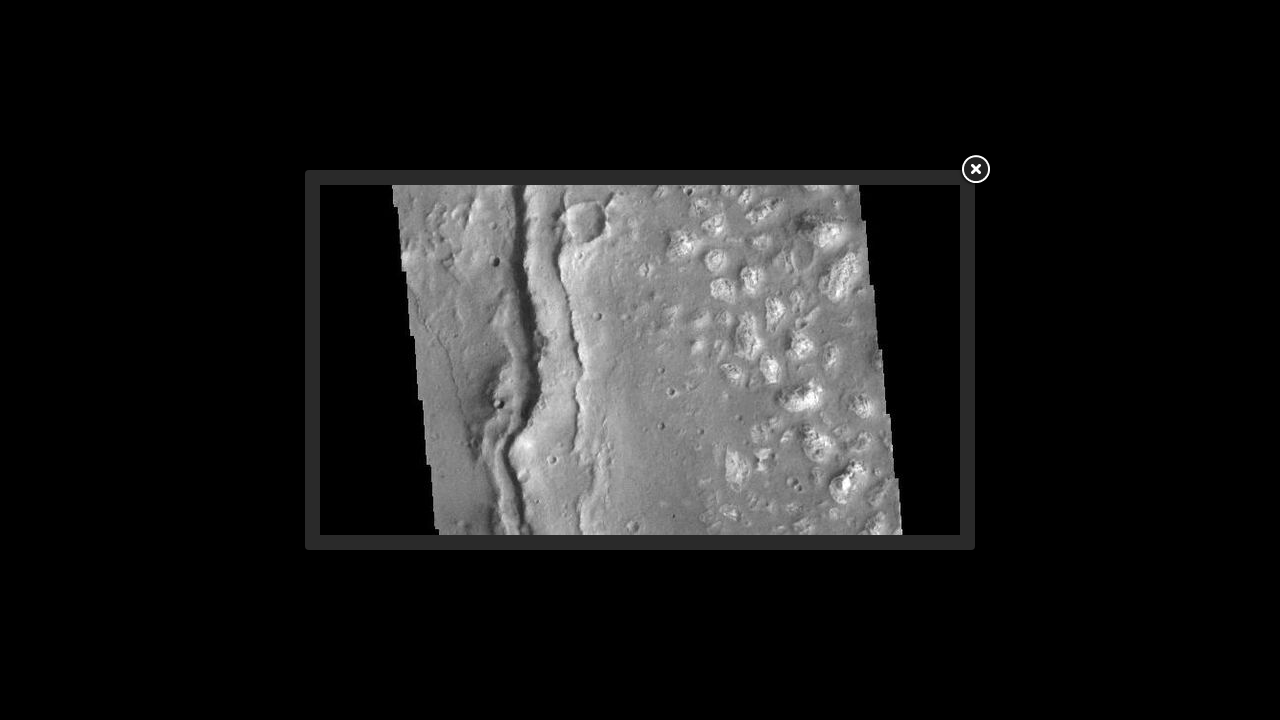